Tests product view functionality by navigating to bestsellers tab, clicking on a specific product (ДИВВИНА Журнальный столик), and verifying the product SKU matches the expected value

Starting URL: https://test-shop.qa.studio/

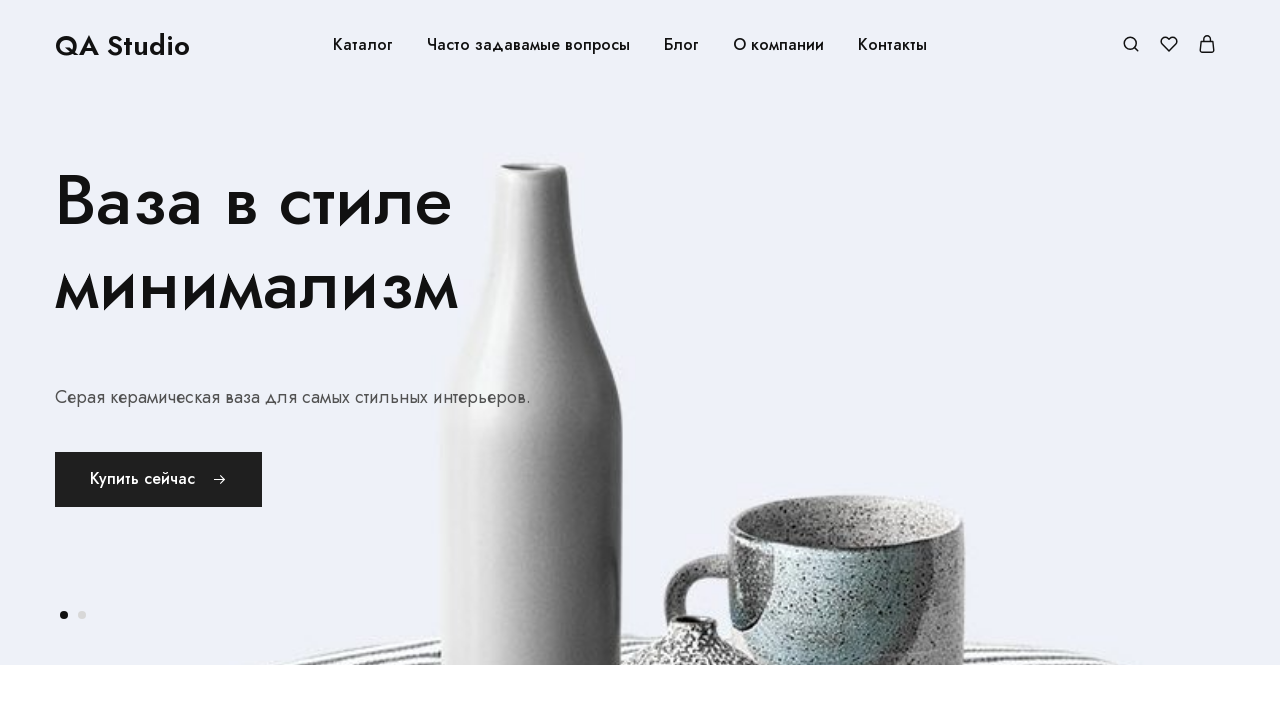

Clicked on Bestsellers tab at (150, 360) on [class*='tab-best_sellers']
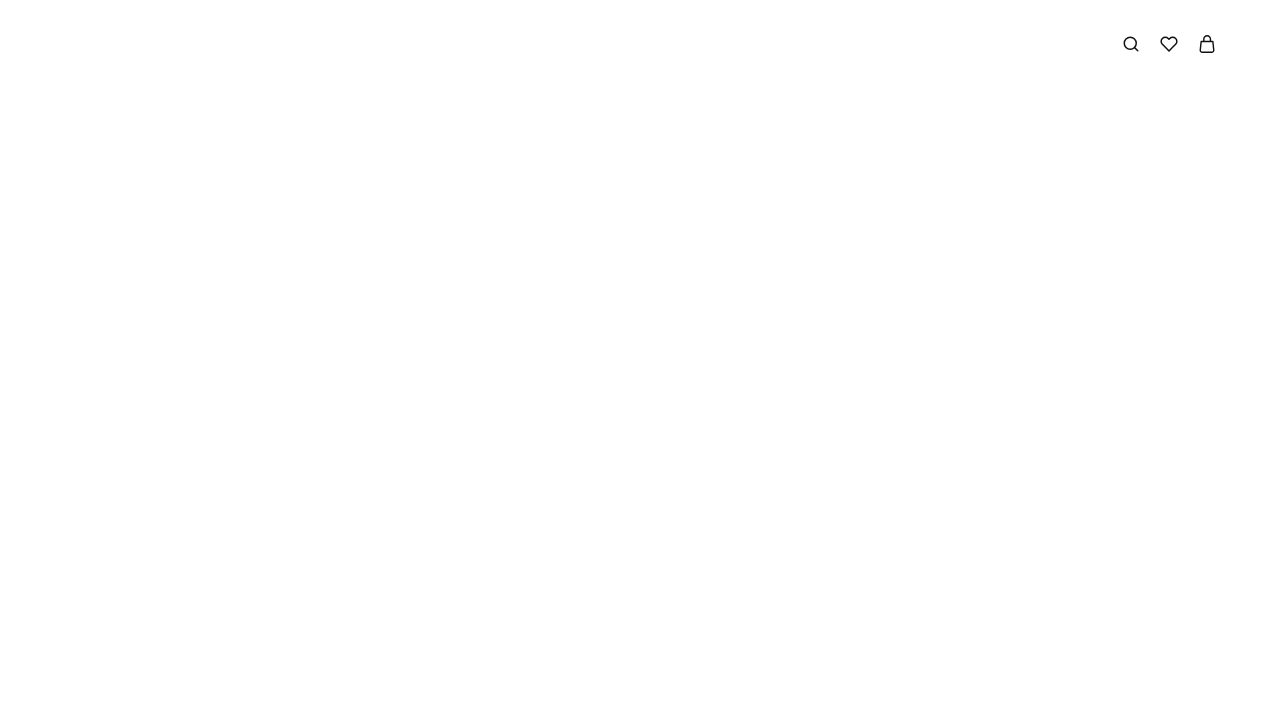

Clicked on ДИВВИНА Журнальный столик product card at (190, 361) on [class*='post-11345']
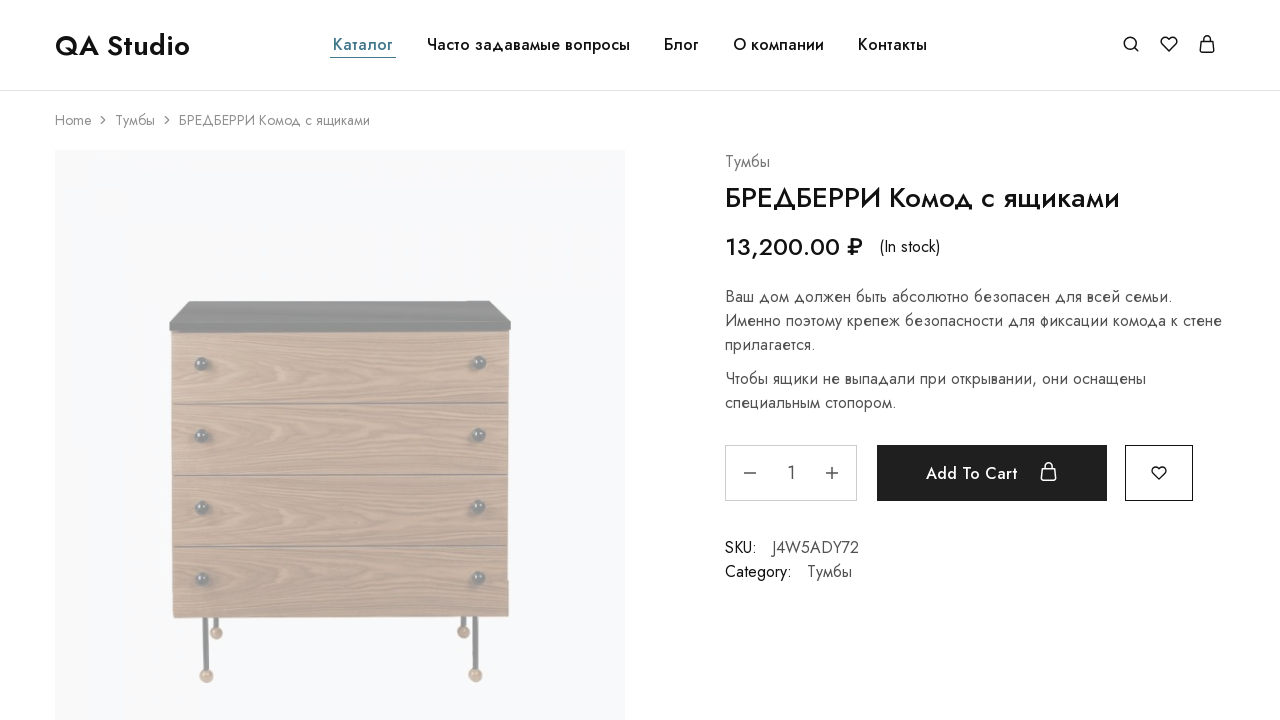

Product details page loaded and SKU element is visible
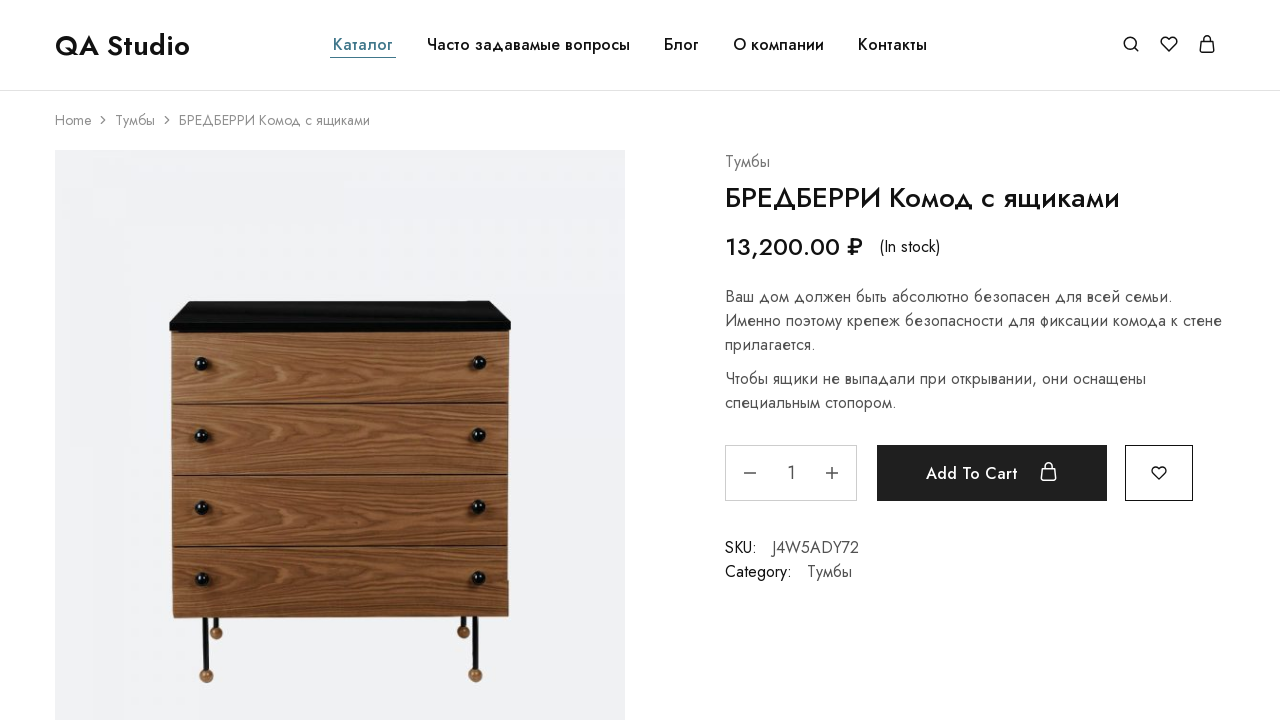

Located SKU element on product details page
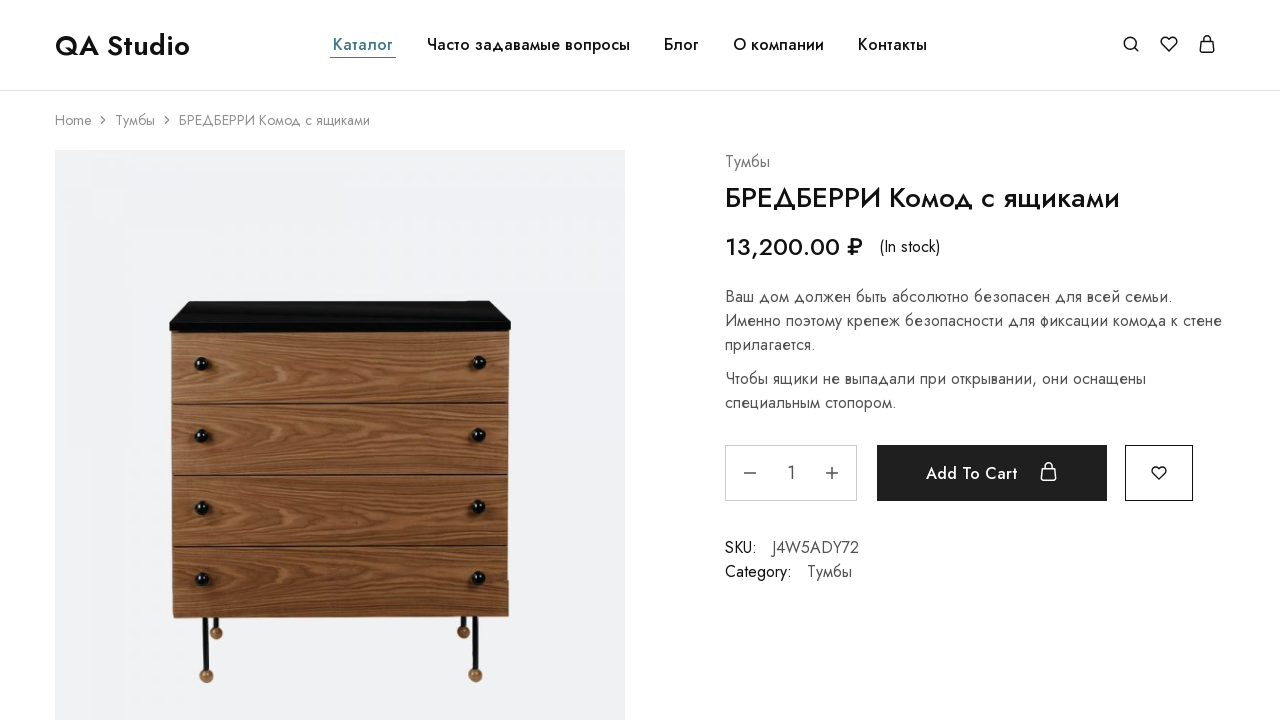

Verified product SKU matches expected value 'J4W5ADY72'
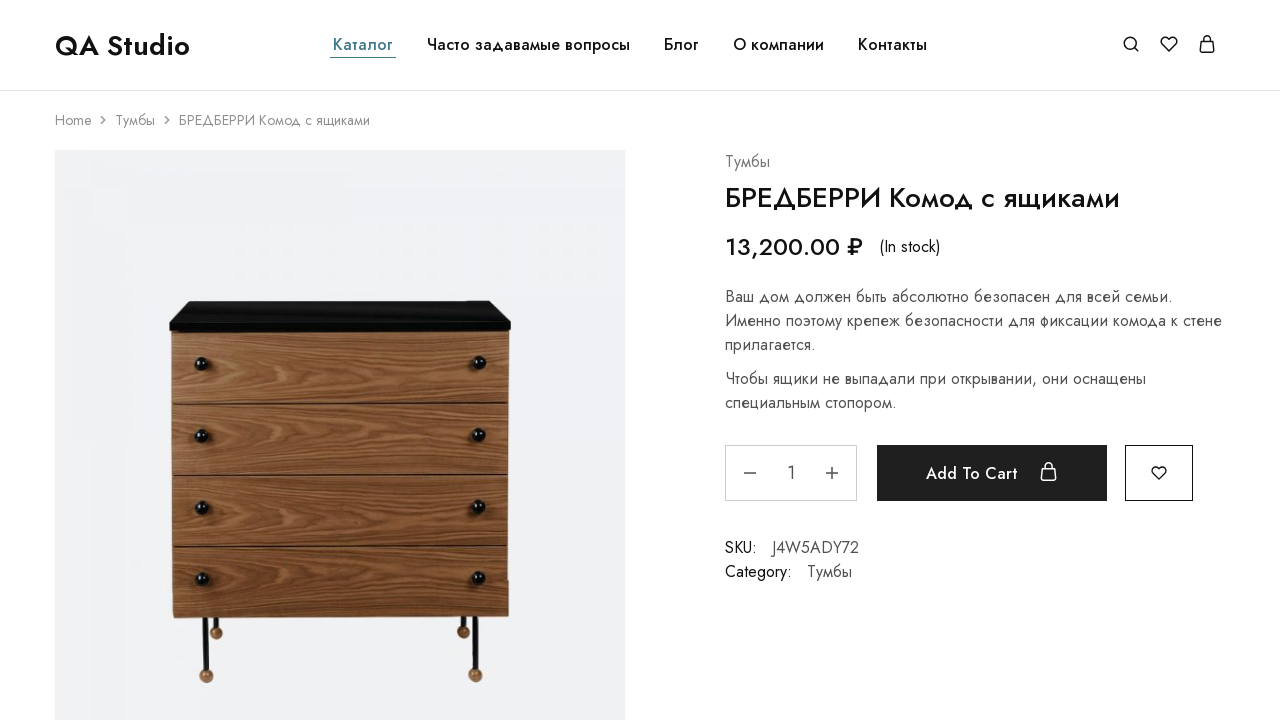

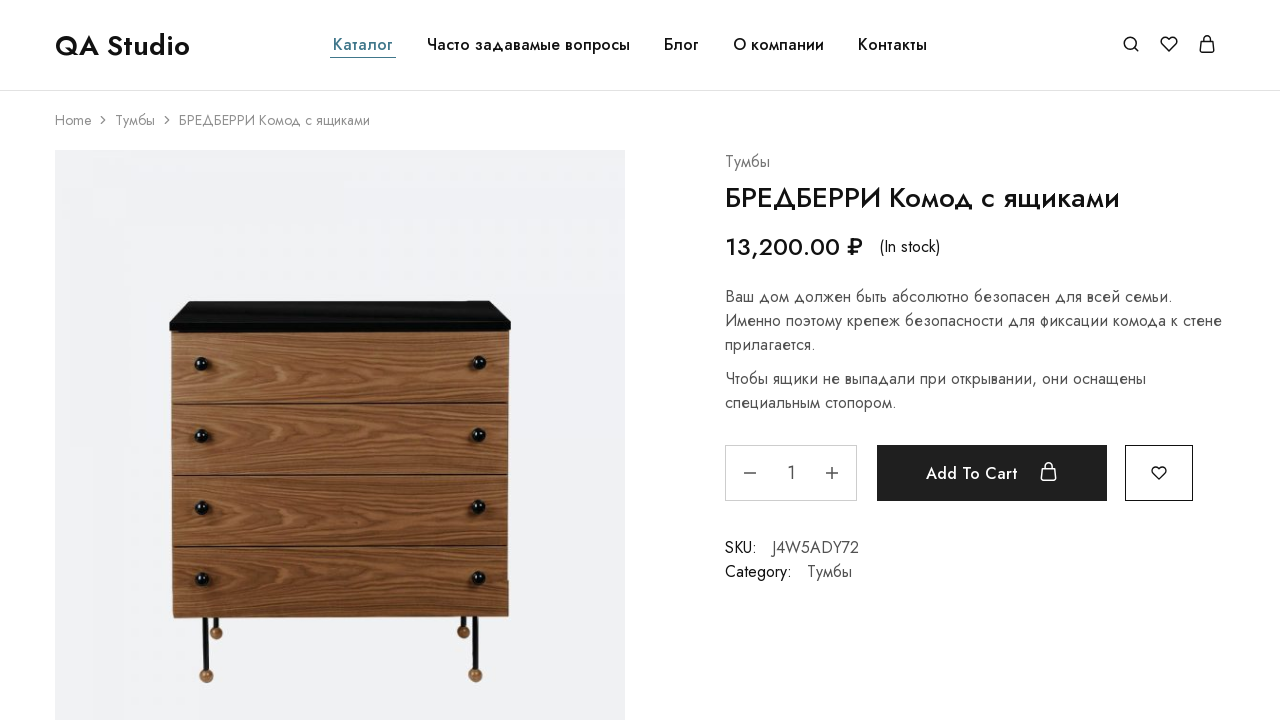